Navigates to a falafel recipe page and verifies that the heading contains the word "Falafel"

Starting URL: https://www.themediterraneandish.com/how-to-make-falafel/

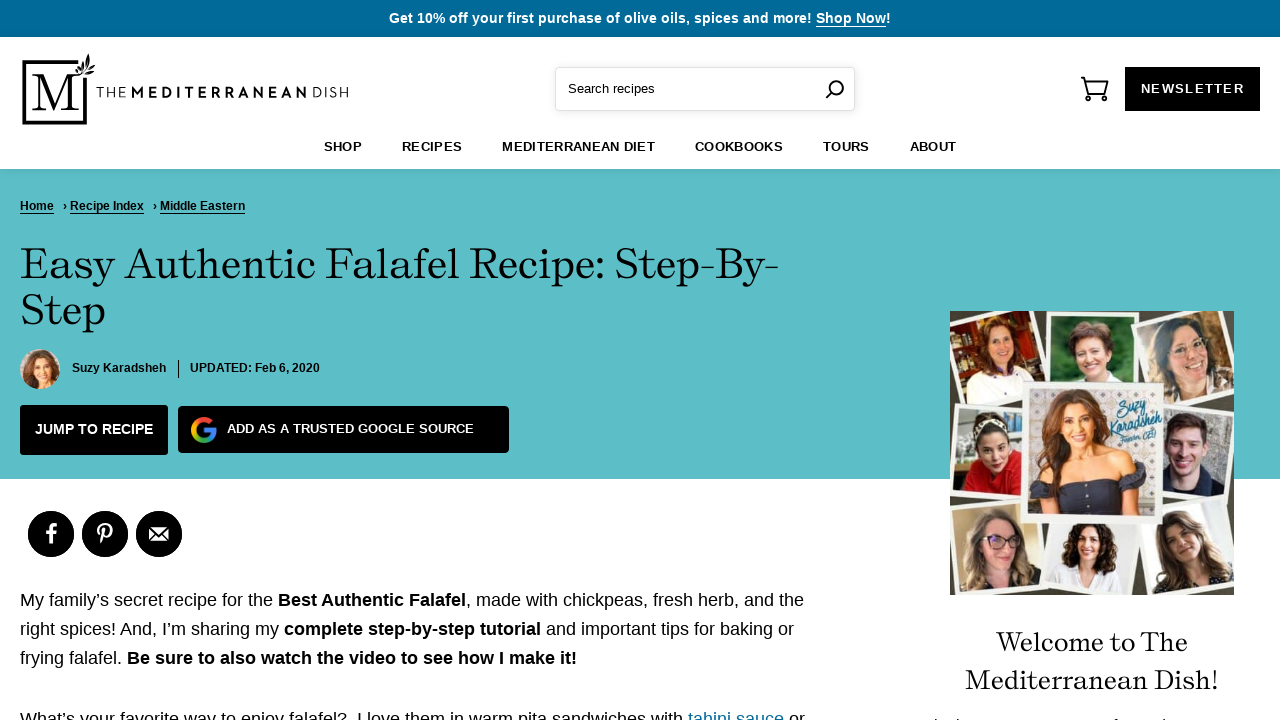

Located main heading element
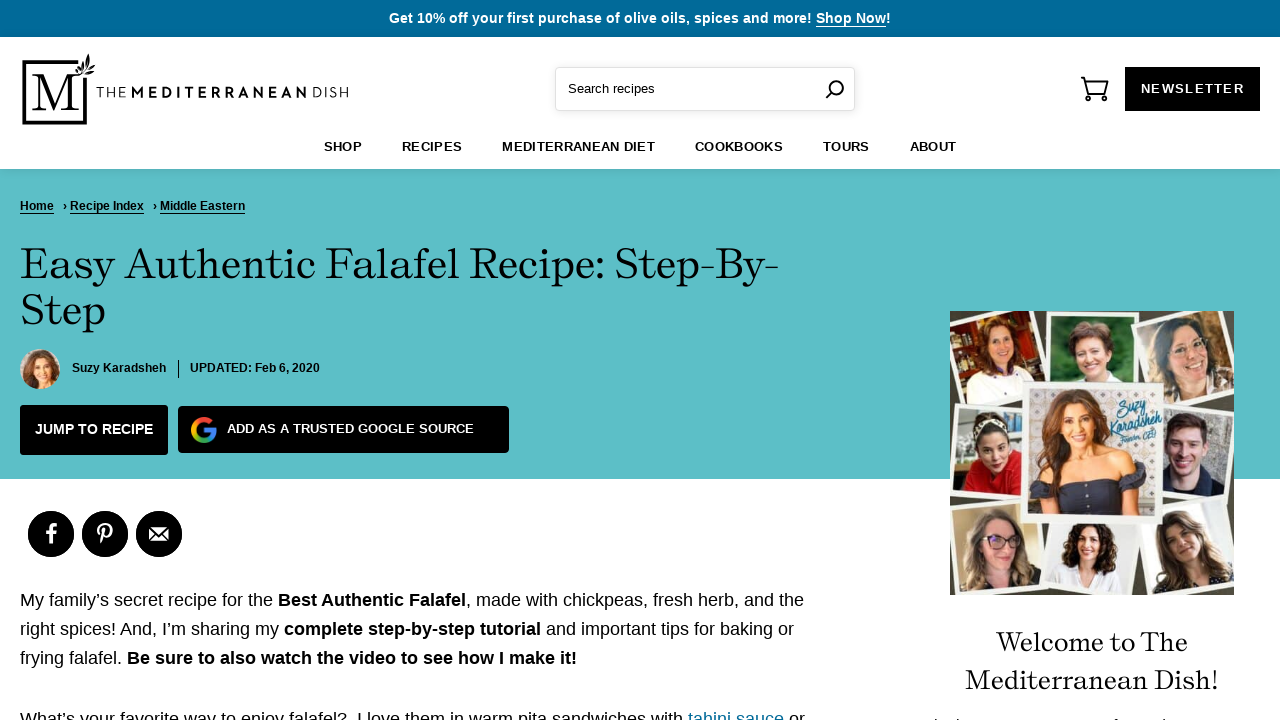

Main heading became visible
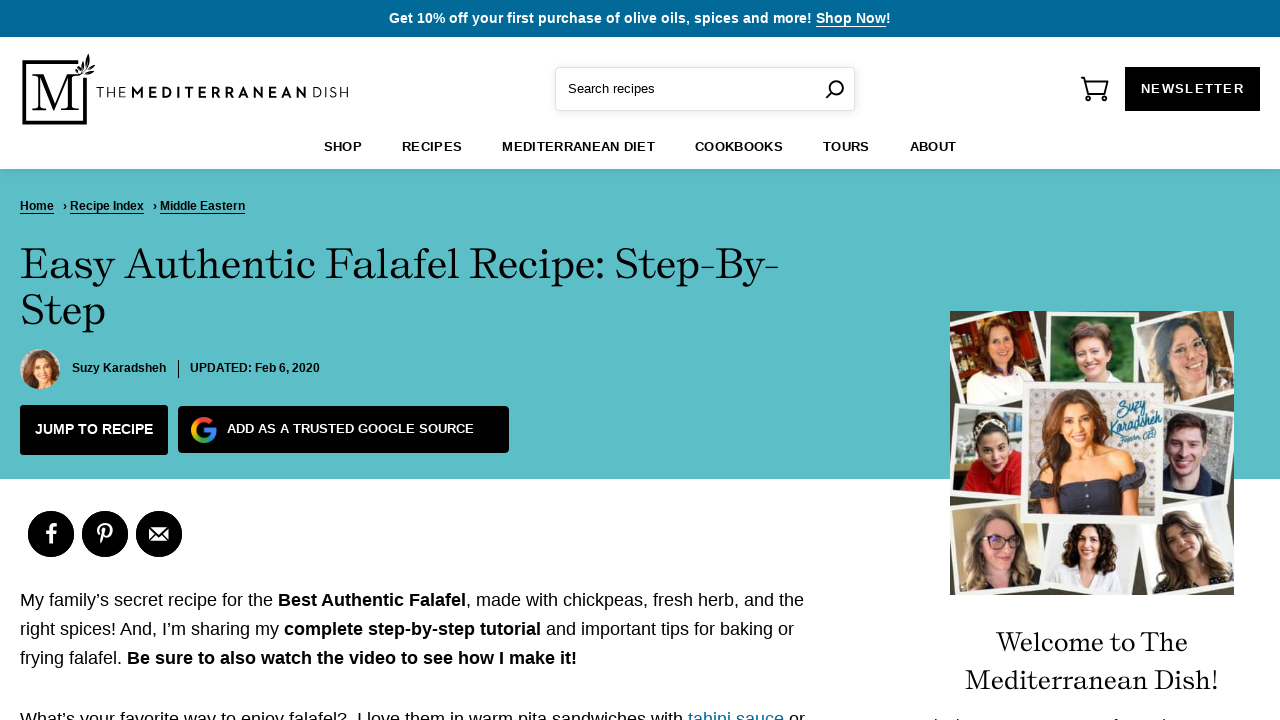

Verified that 'Falafel' appears in the heading text
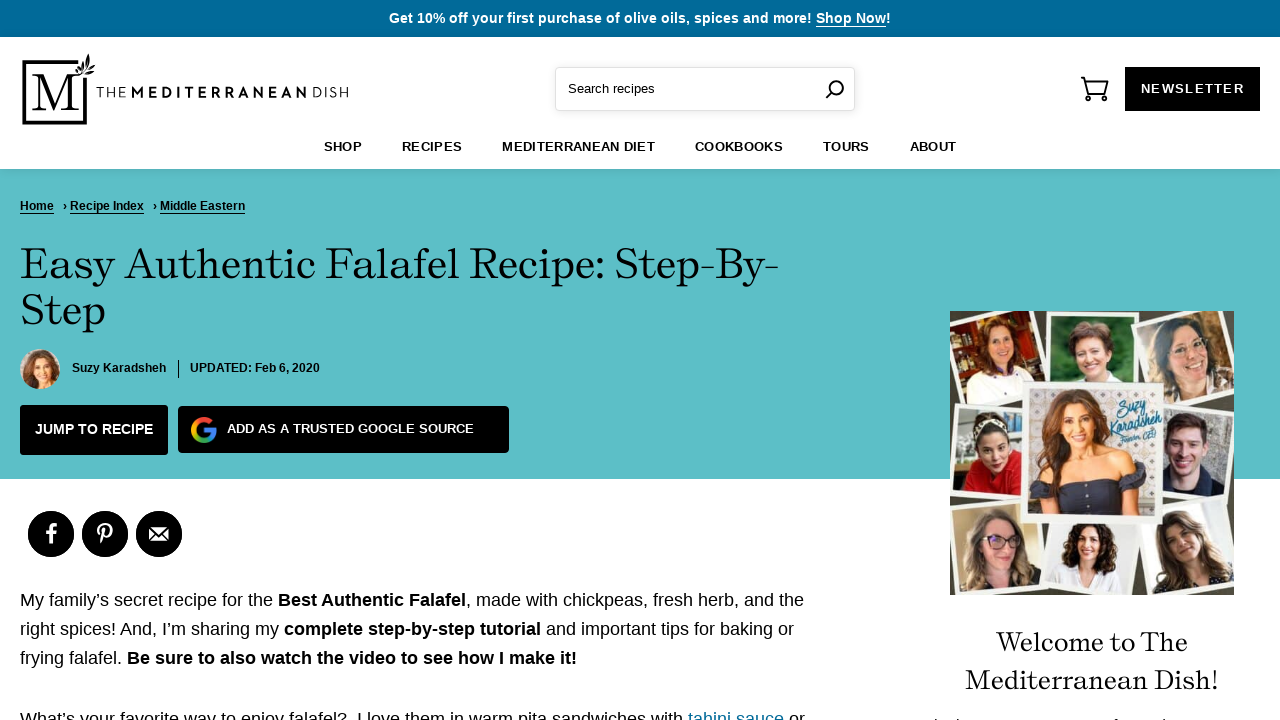

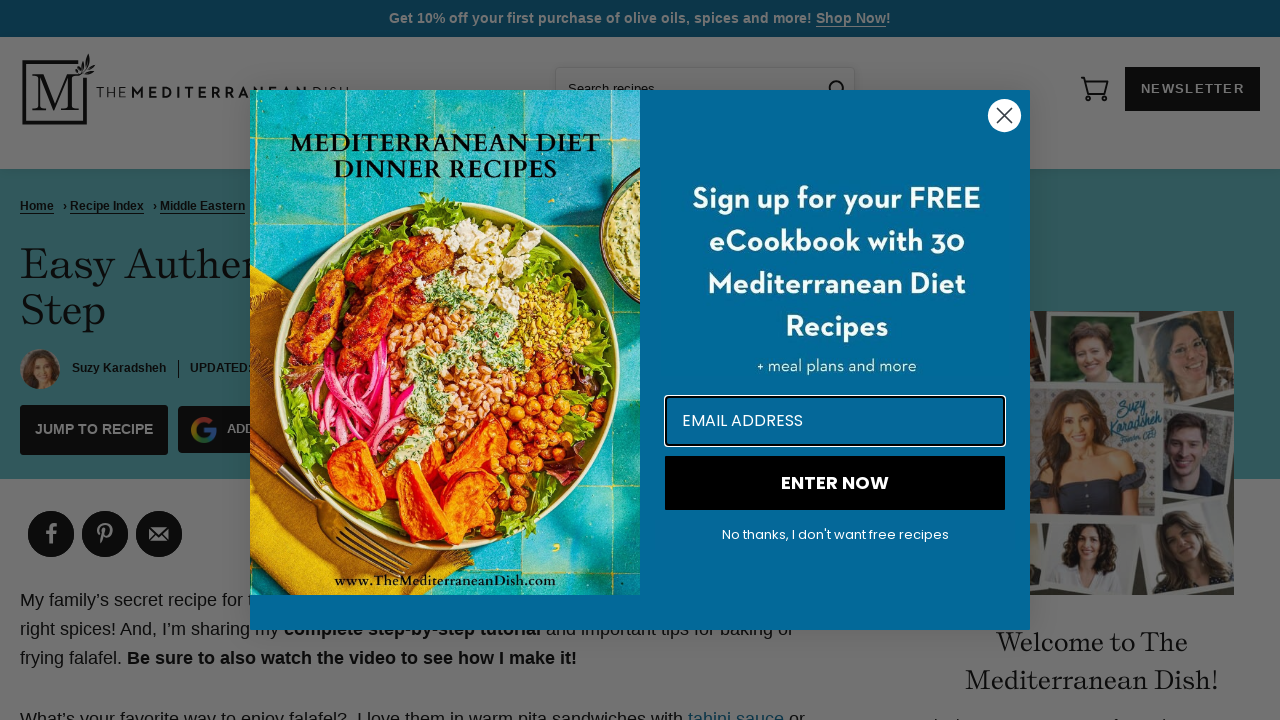